Tests clicking the JS Confirm button, accepting the confirm dialog, and verifying the result message shows "Ok" was clicked.

Starting URL: https://the-internet.herokuapp.com/javascript_alerts

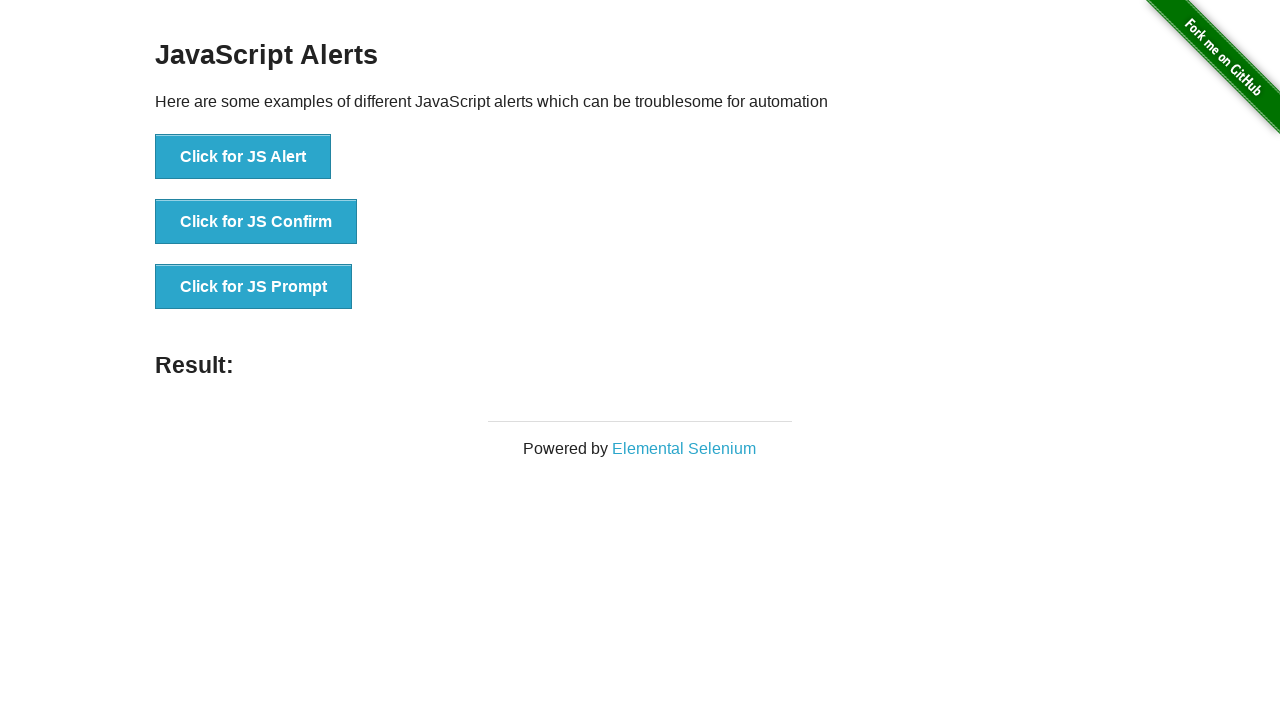

Set up dialog handler to accept confirm dialogs
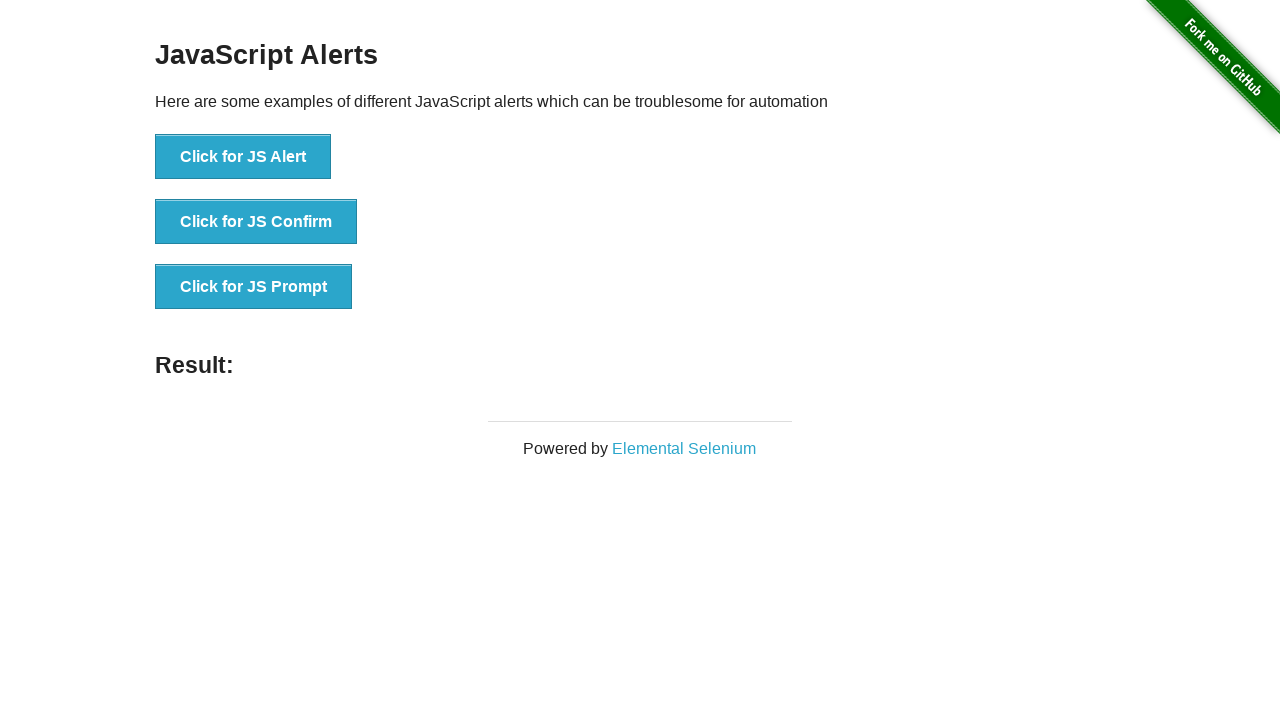

Clicked JS Confirm button at (256, 222) on button[onclick*='jsConfirm']
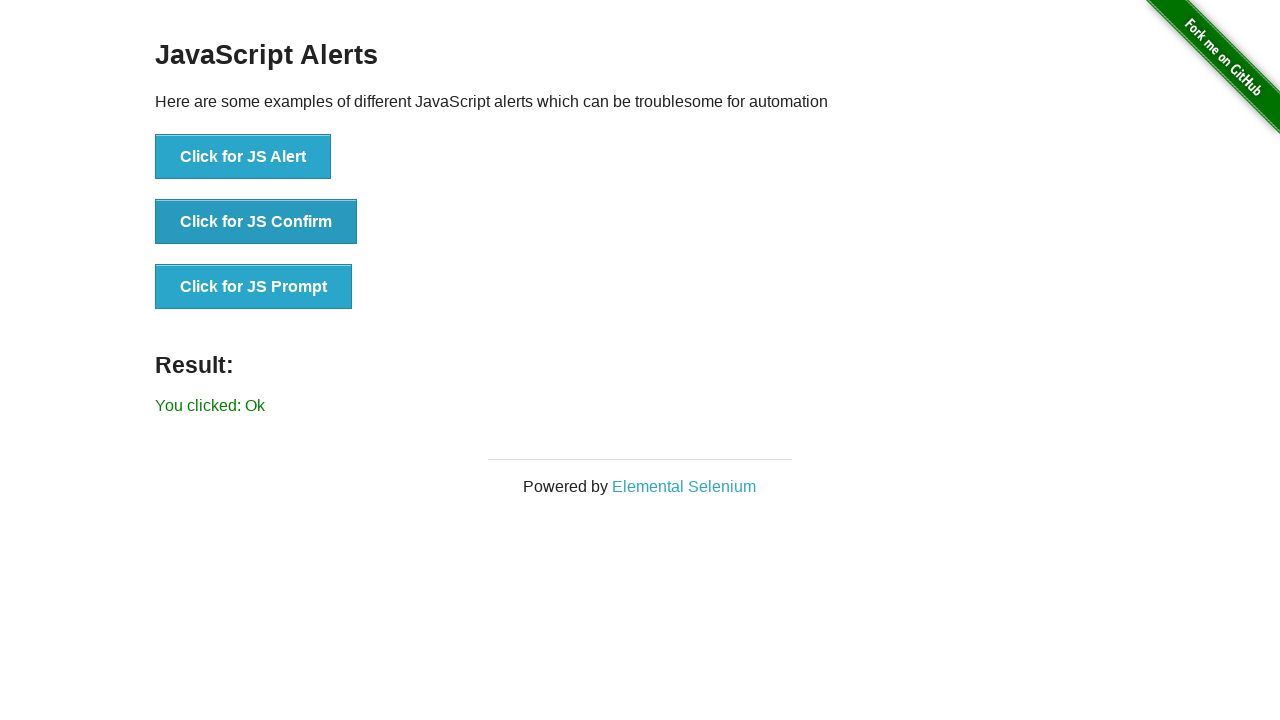

Result message element loaded
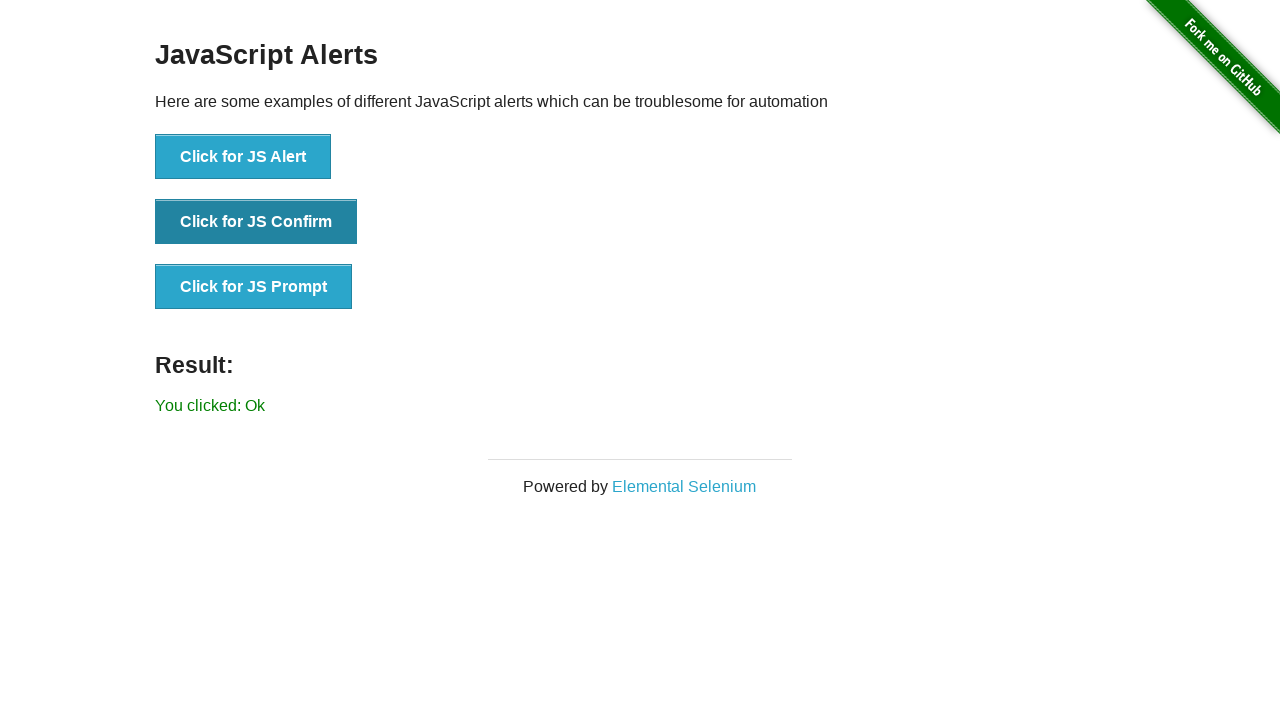

Retrieved result text: 'You clicked: Ok'
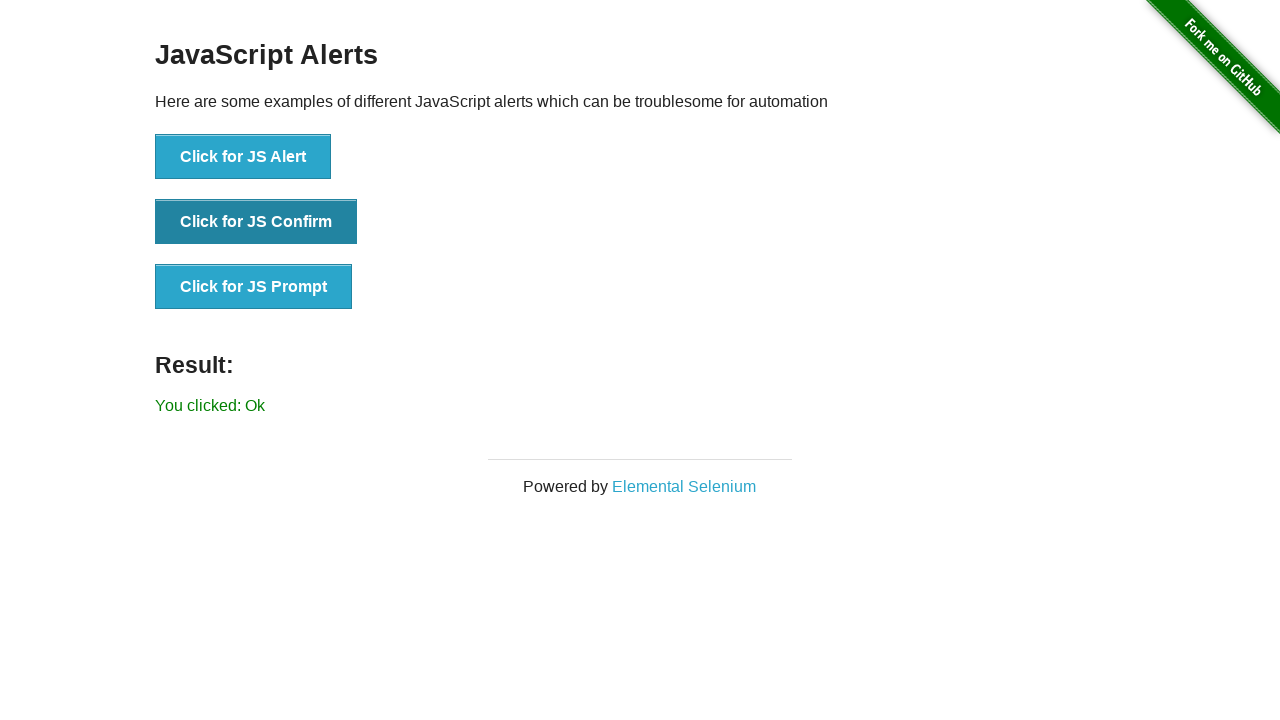

Verified result message contains 'You clicked: Ok'
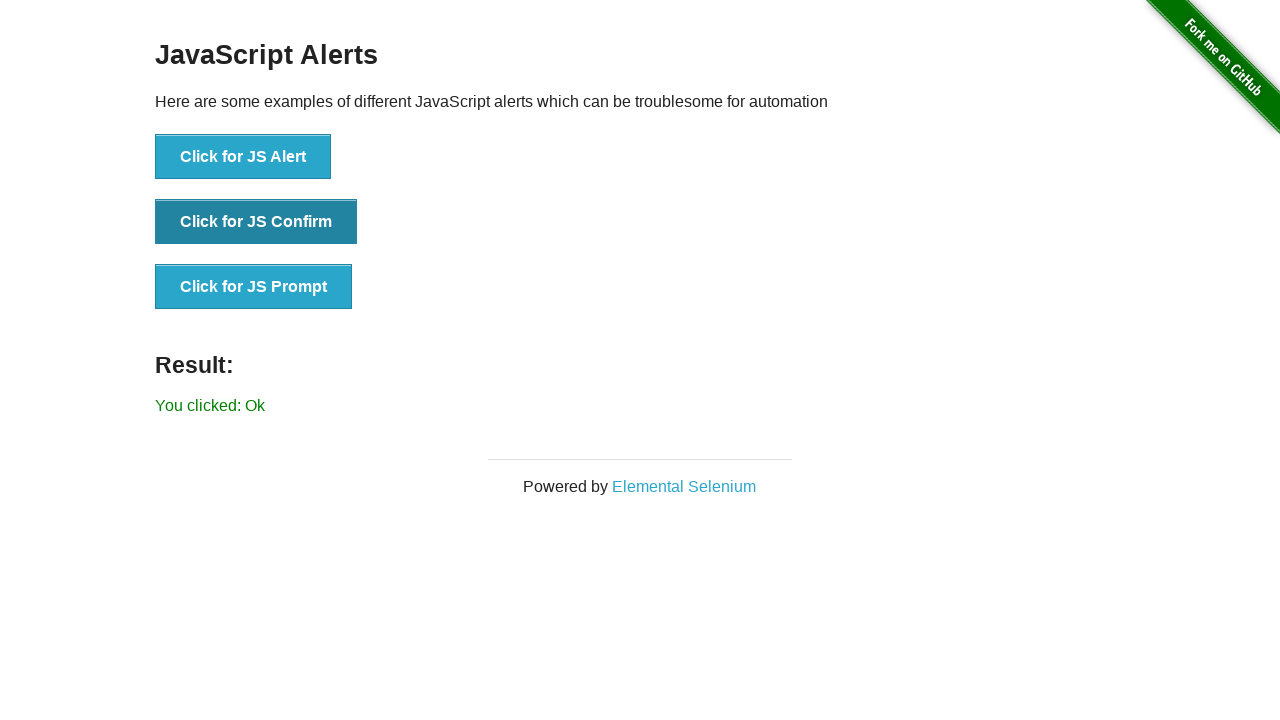

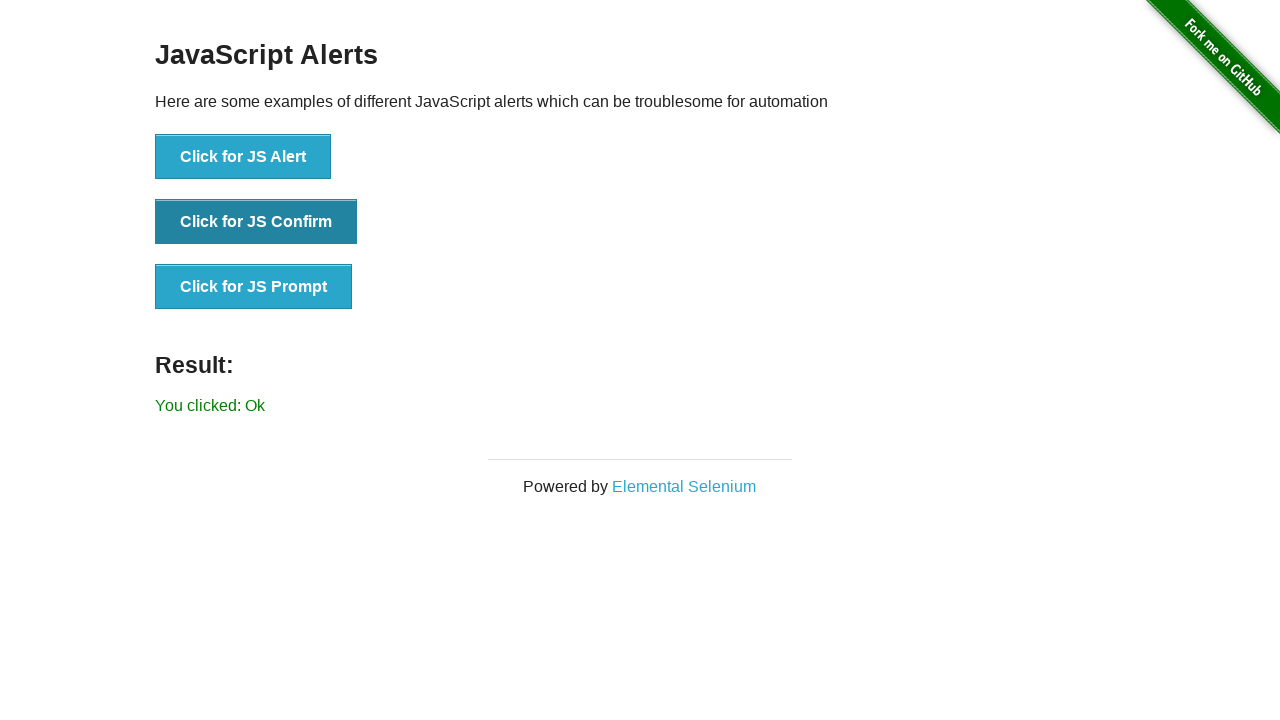